Uses the My Kitchen Calculator recipe converter to adjust serving sizes by entering ingredients, specifying original and desired servings, and converting the portions.

Starting URL: https://mykitchencalculator.com/recipeconverter.html

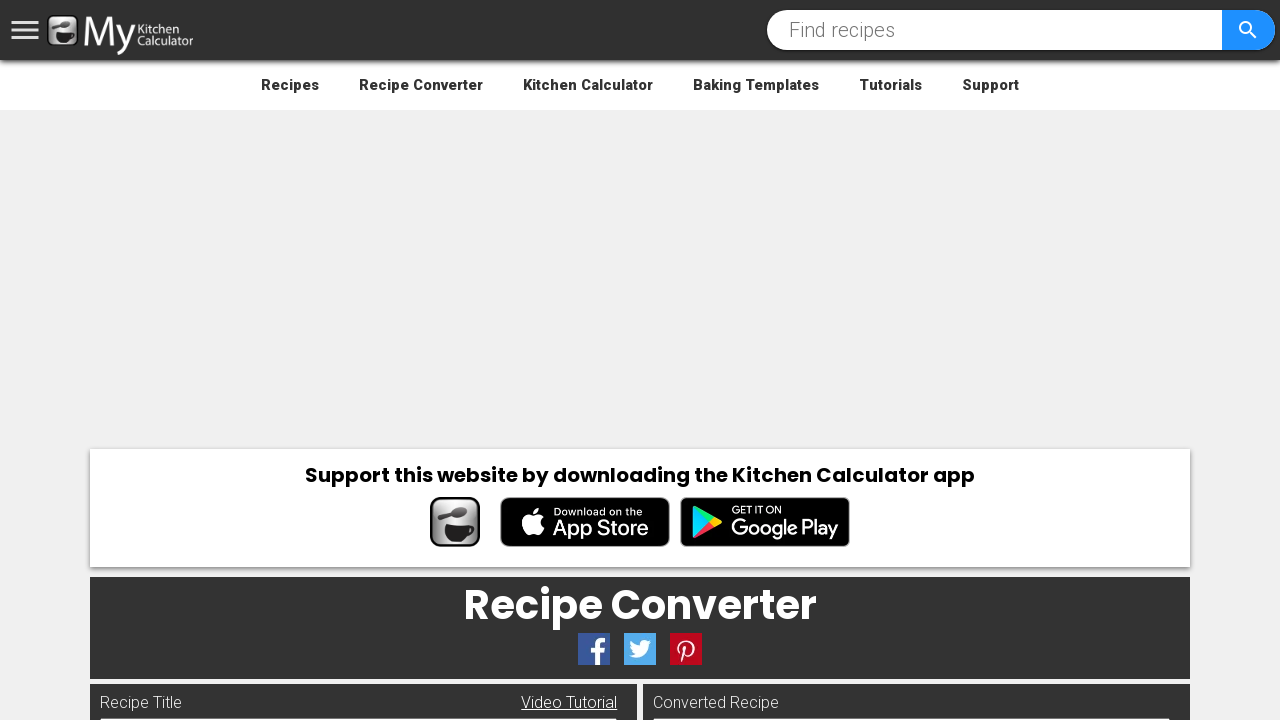

Filled recipe input field with sample ingredients (2 cups flour, 1 cup sugar, 3 eggs, 1/2 cup butter) on #recipein
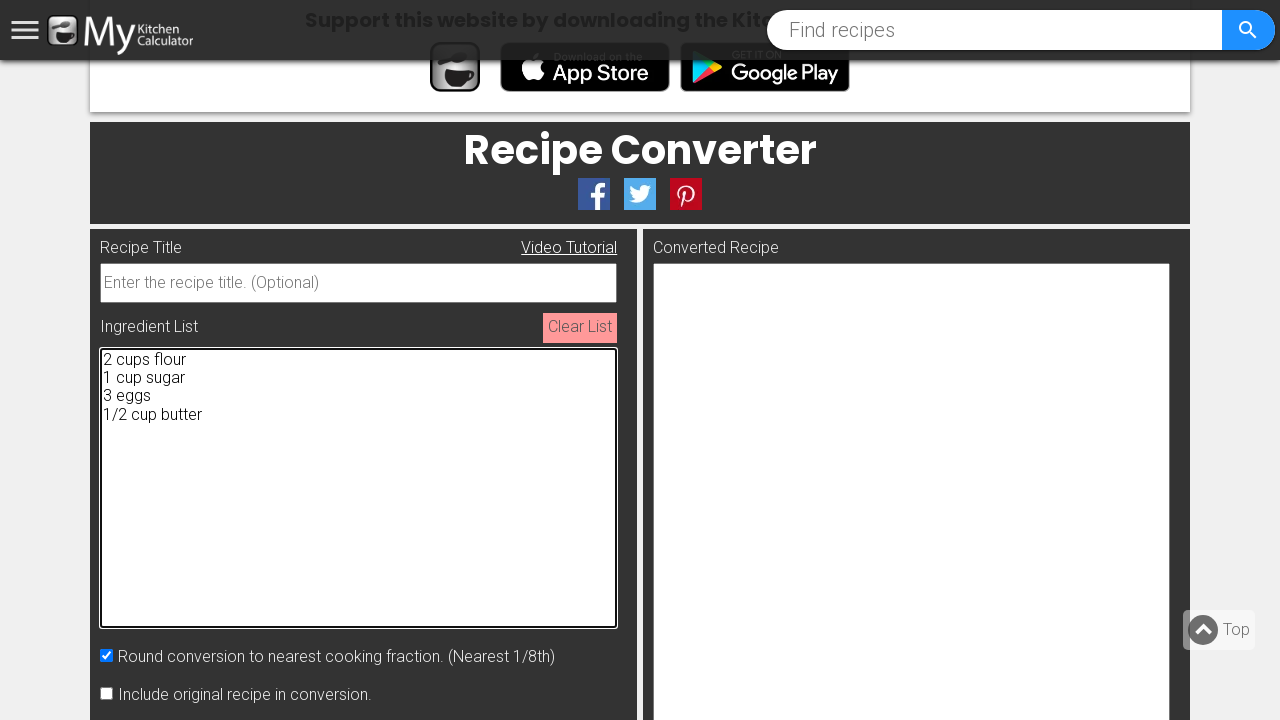

Pressed Tab to trigger recipe field processing on #recipein
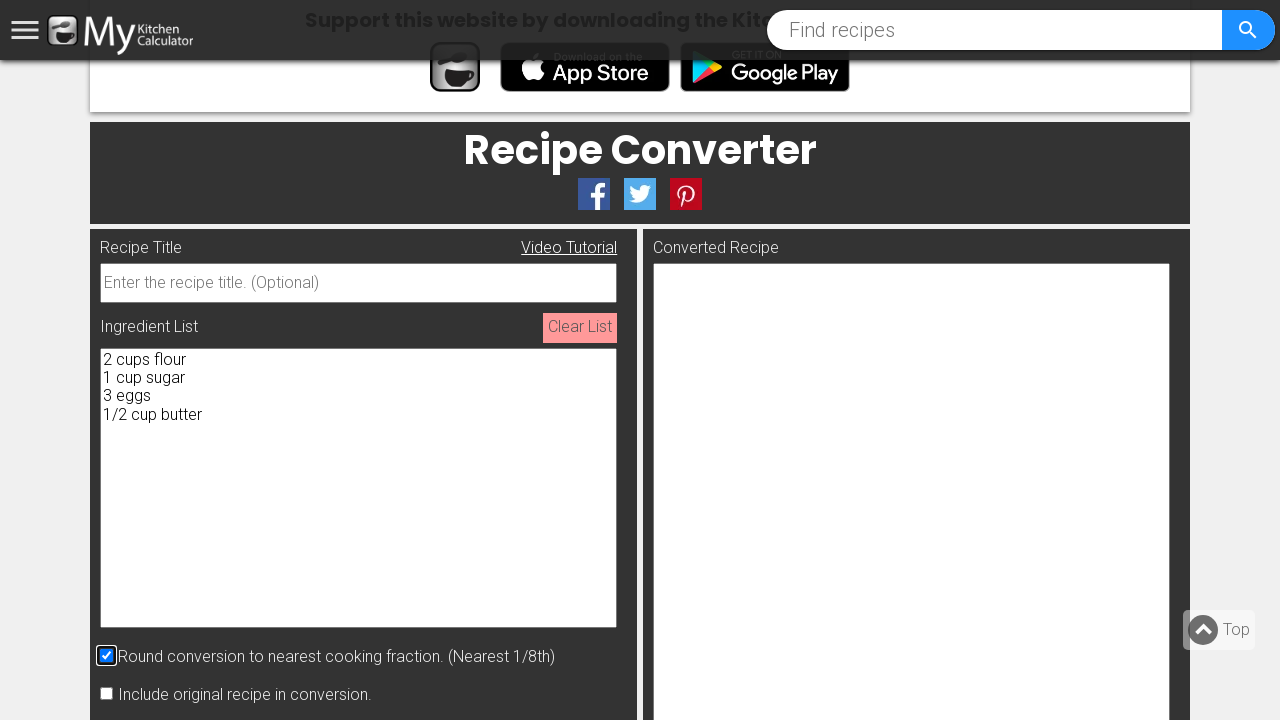

Clicked on the portion tab at (488, 360) on #portionTab
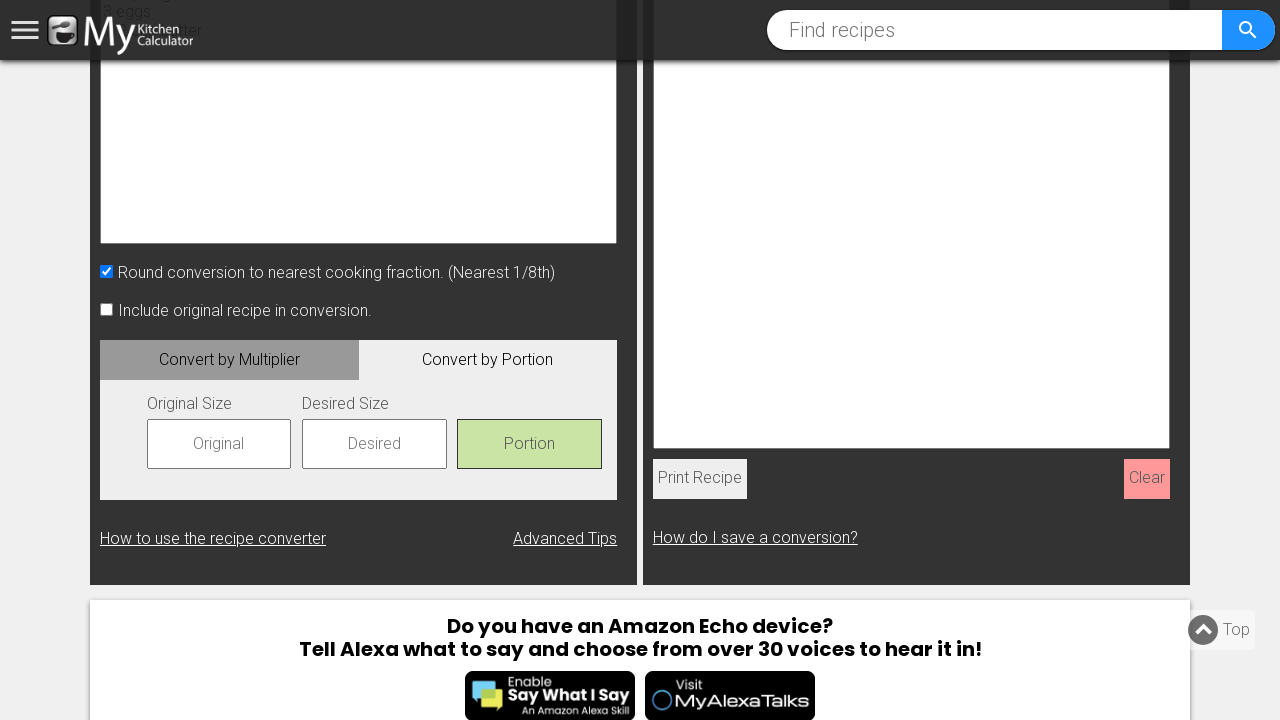

Filled original serving size field with '4' on #oyield
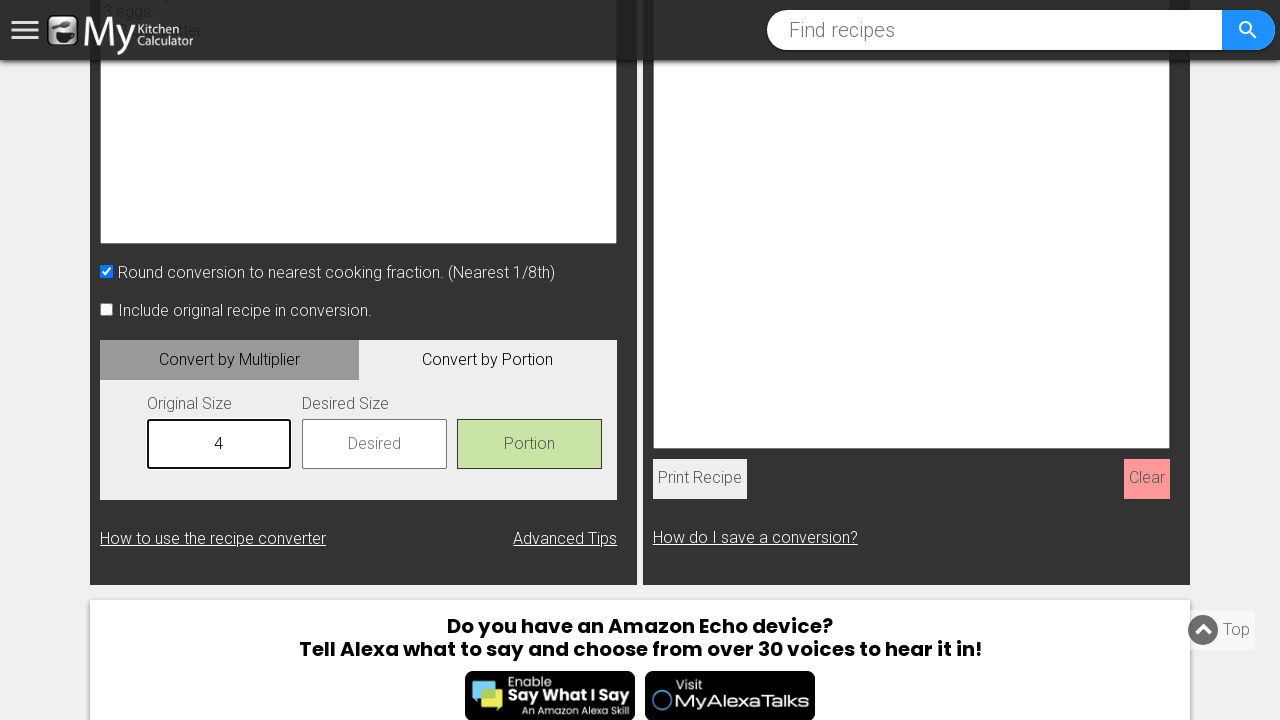

Pressed Enter to confirm original serving size on #oyield
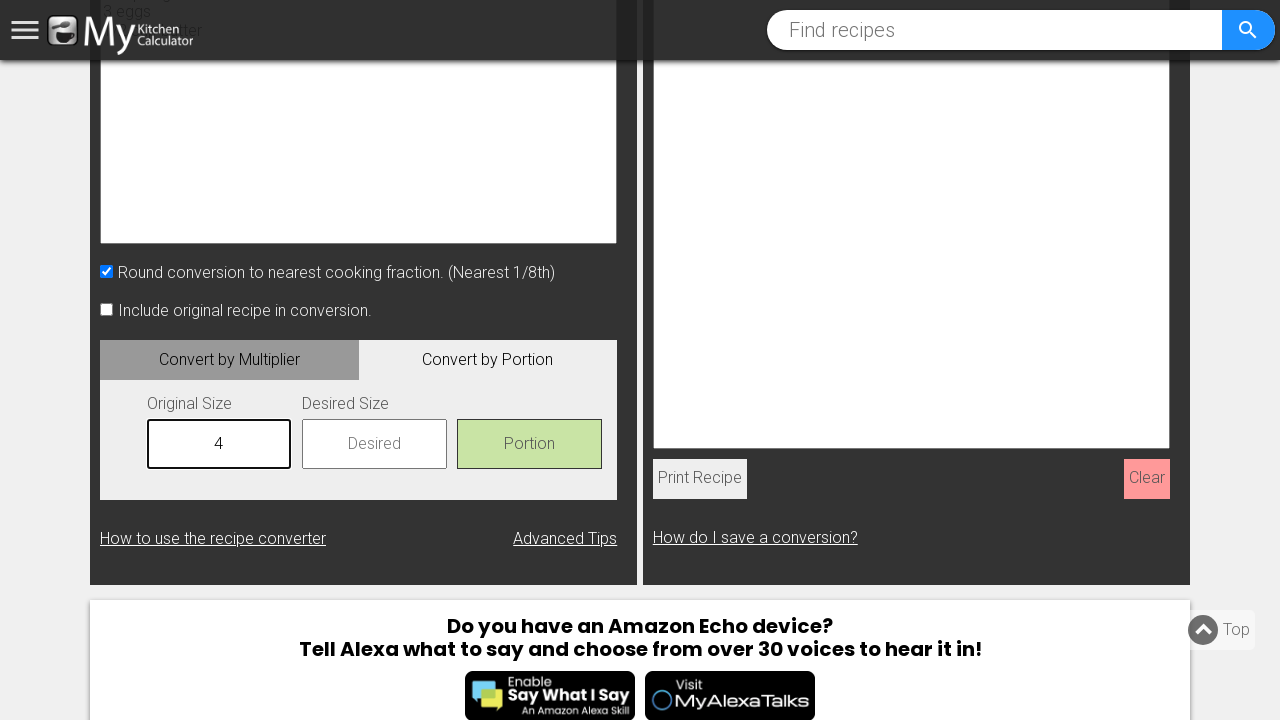

Filled desired serving size field with '8' on #dyield
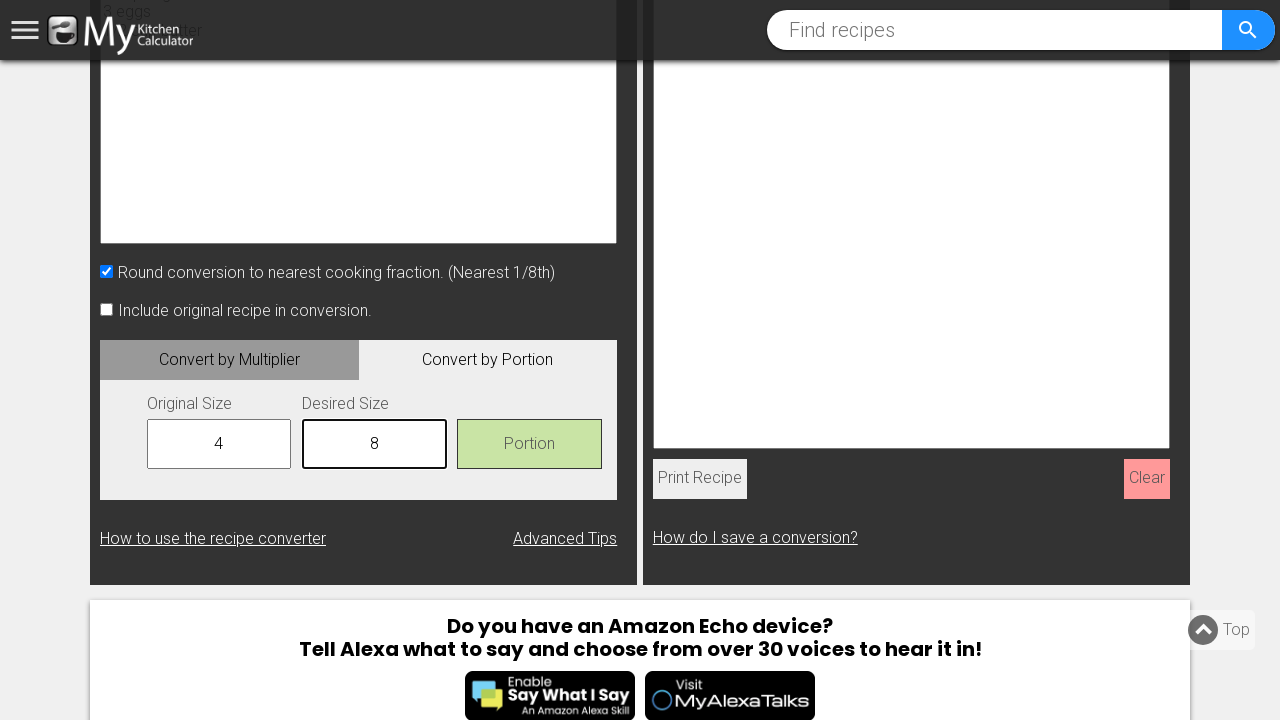

Pressed Enter to confirm desired serving size on #dyield
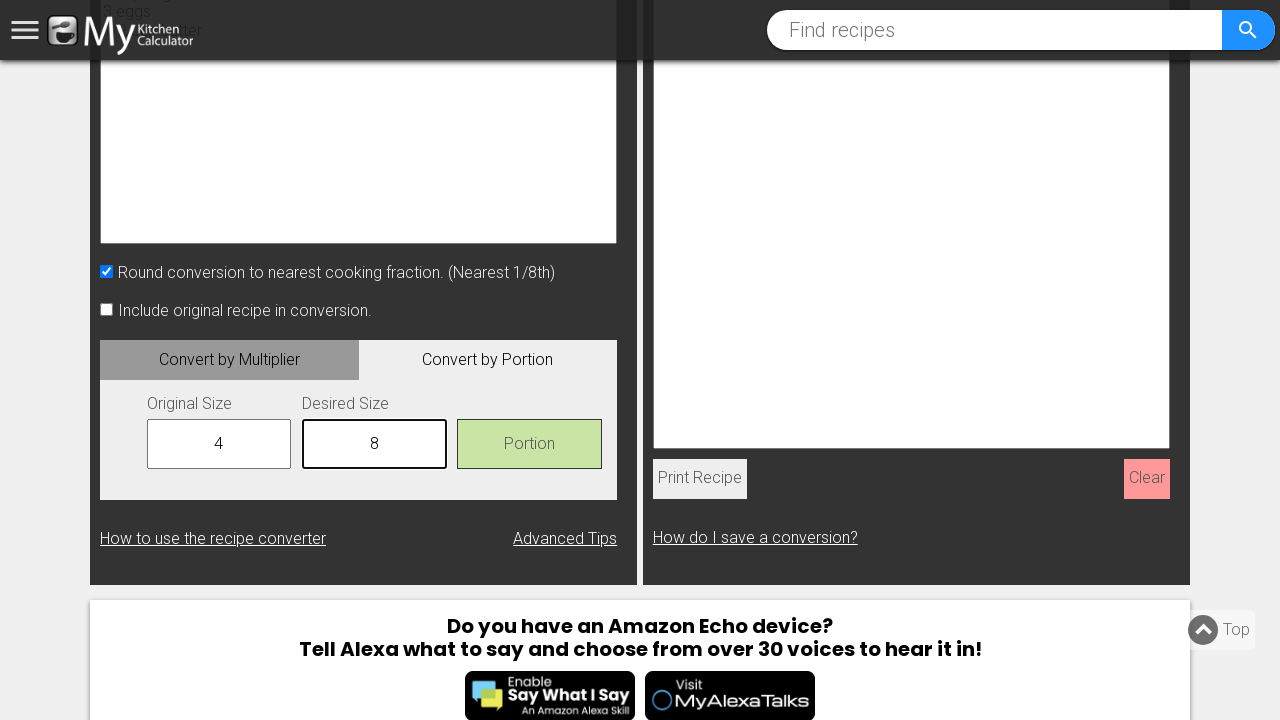

Clicked the portion conversion button to convert recipe from 4 servings to 8 servings at (529, 444) on #portionButton
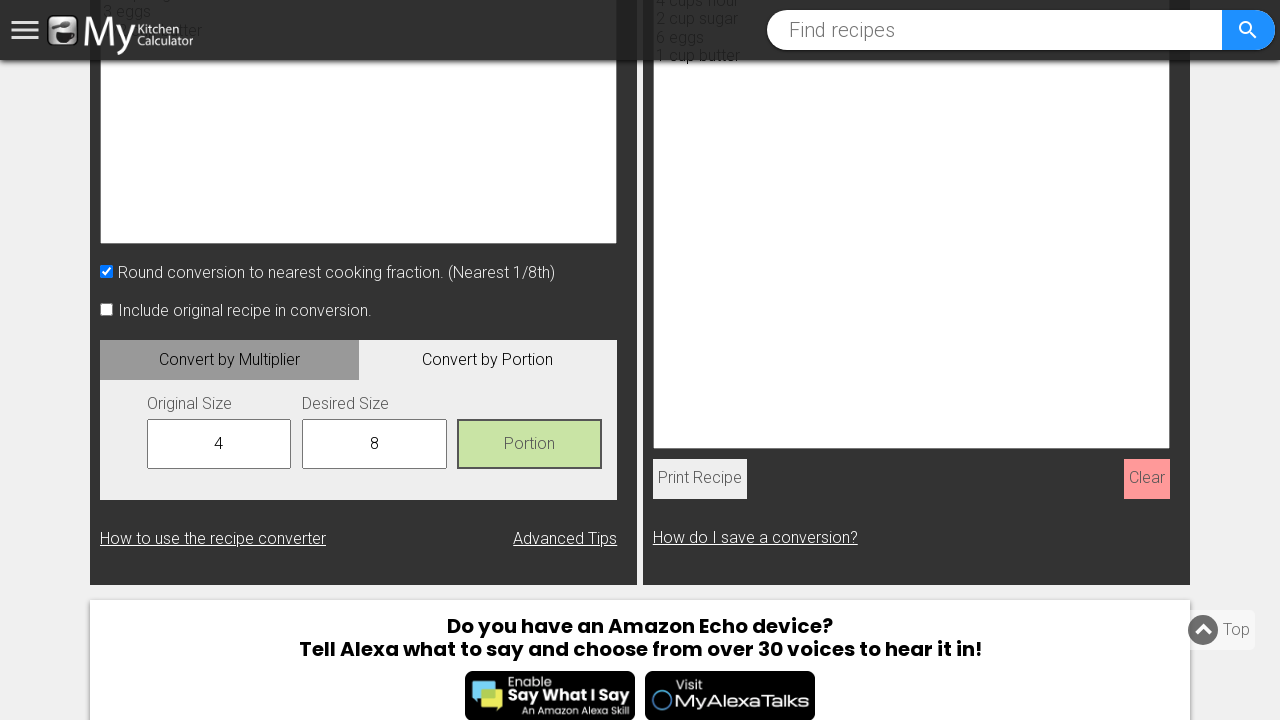

Waited for converted recipe output to appear
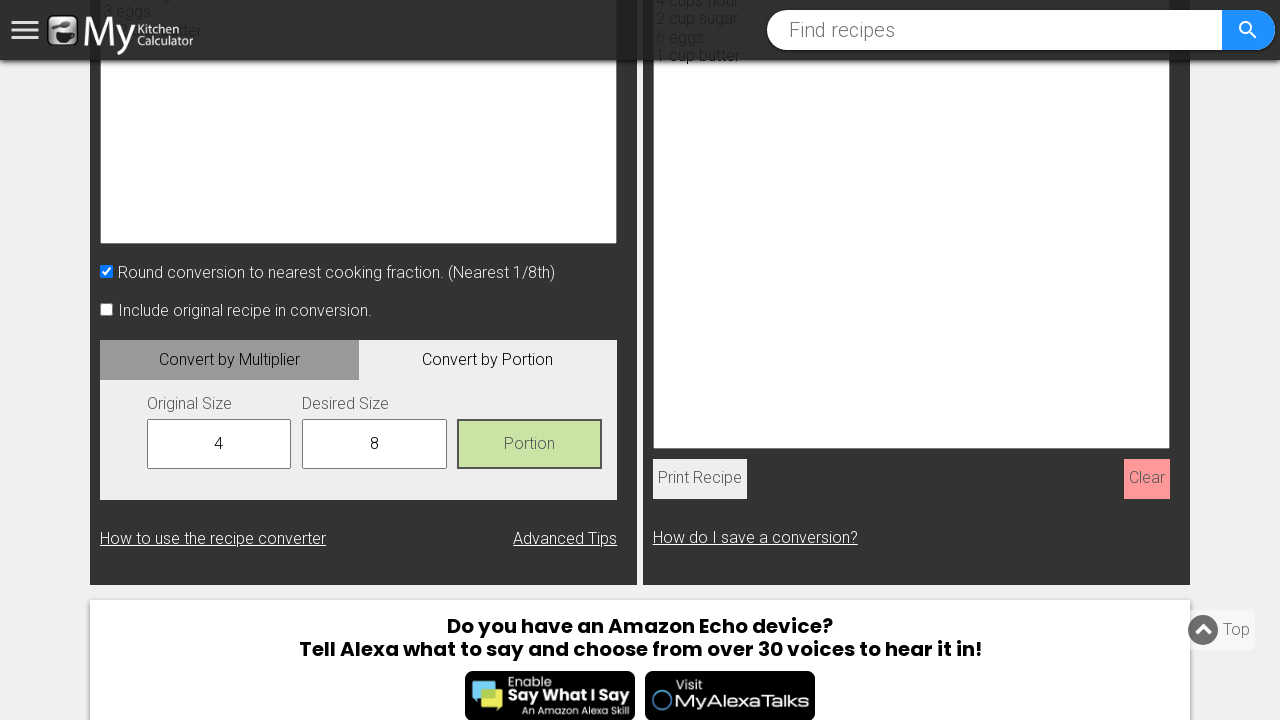

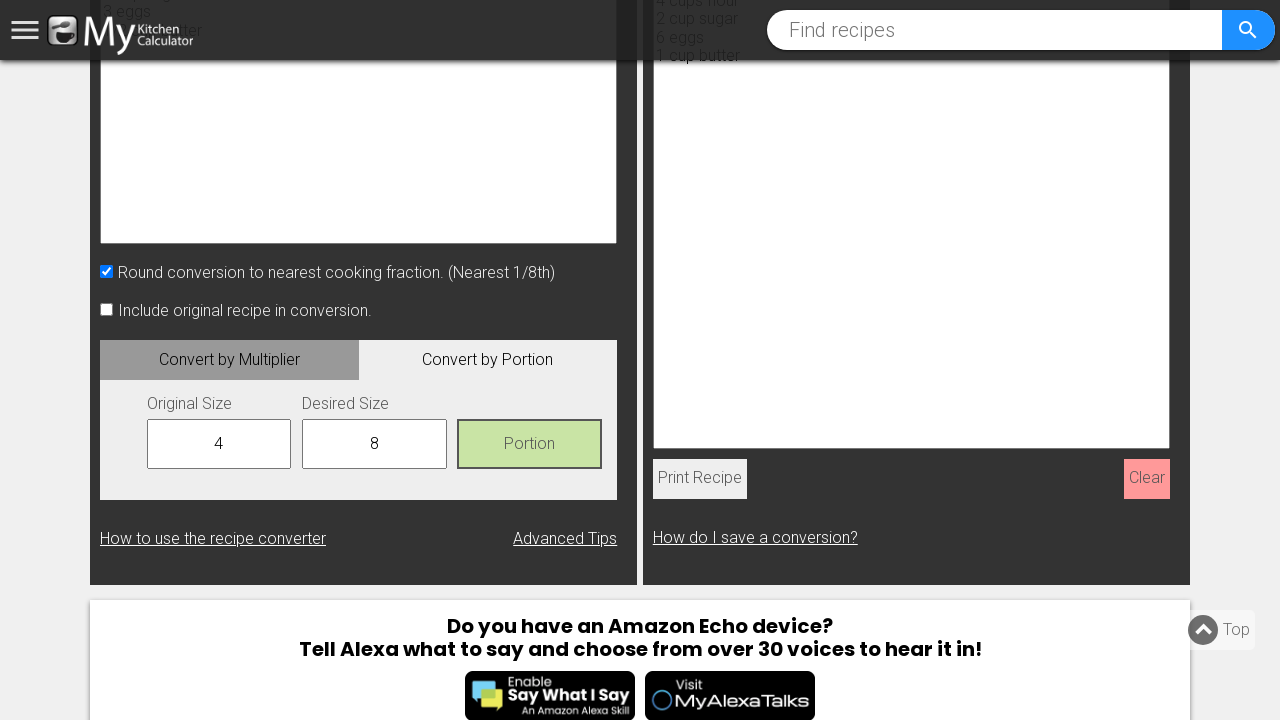